Tests negative registration scenario by submitting a form with invalid first name containing numbers and verifying that an error message is displayed

Starting URL: https://www.sharelane.com/cgi-bin/register.py

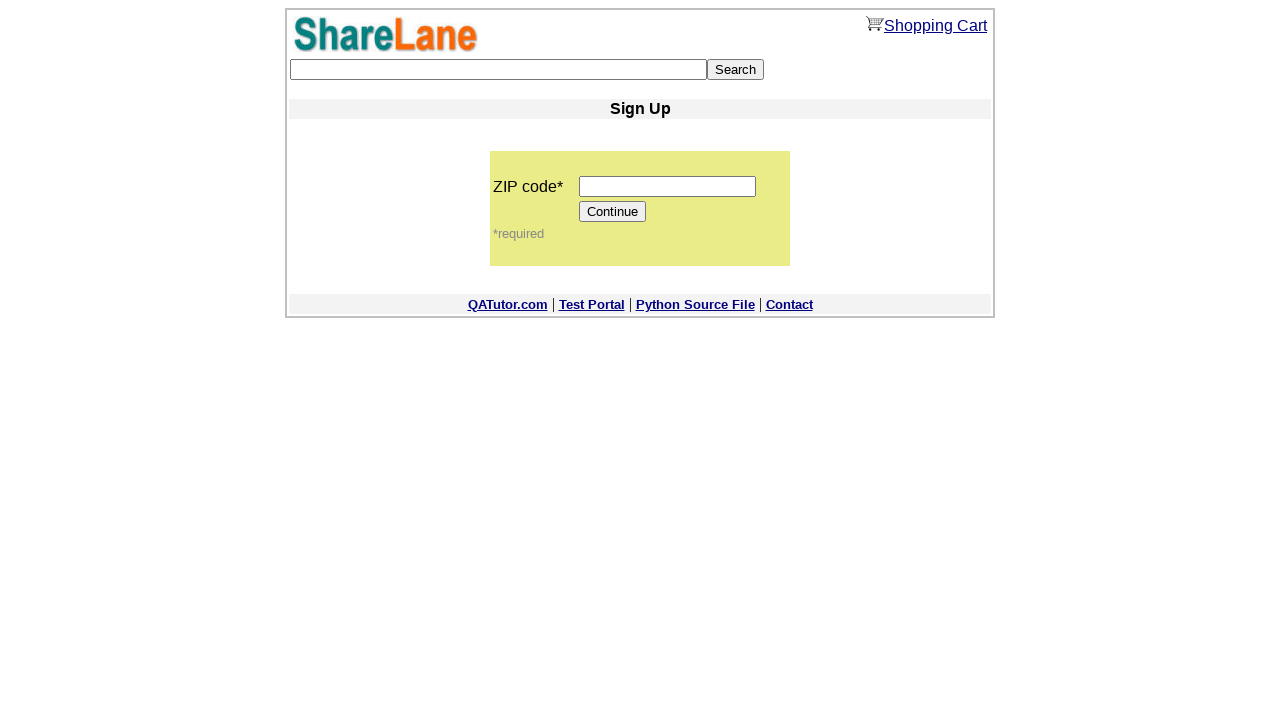

Filled zip code field with '12345' on input[name='zip_code']
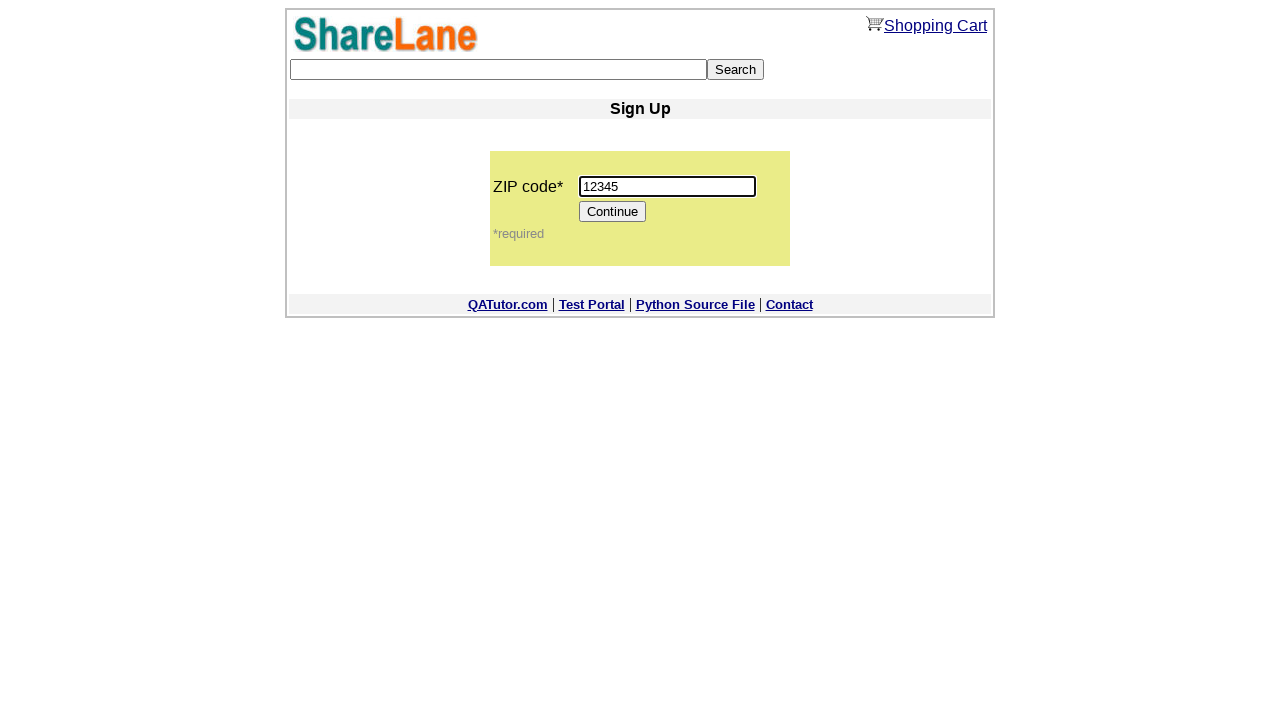

Clicked Continue button to proceed to registration form at (613, 212) on input[value='Continue']
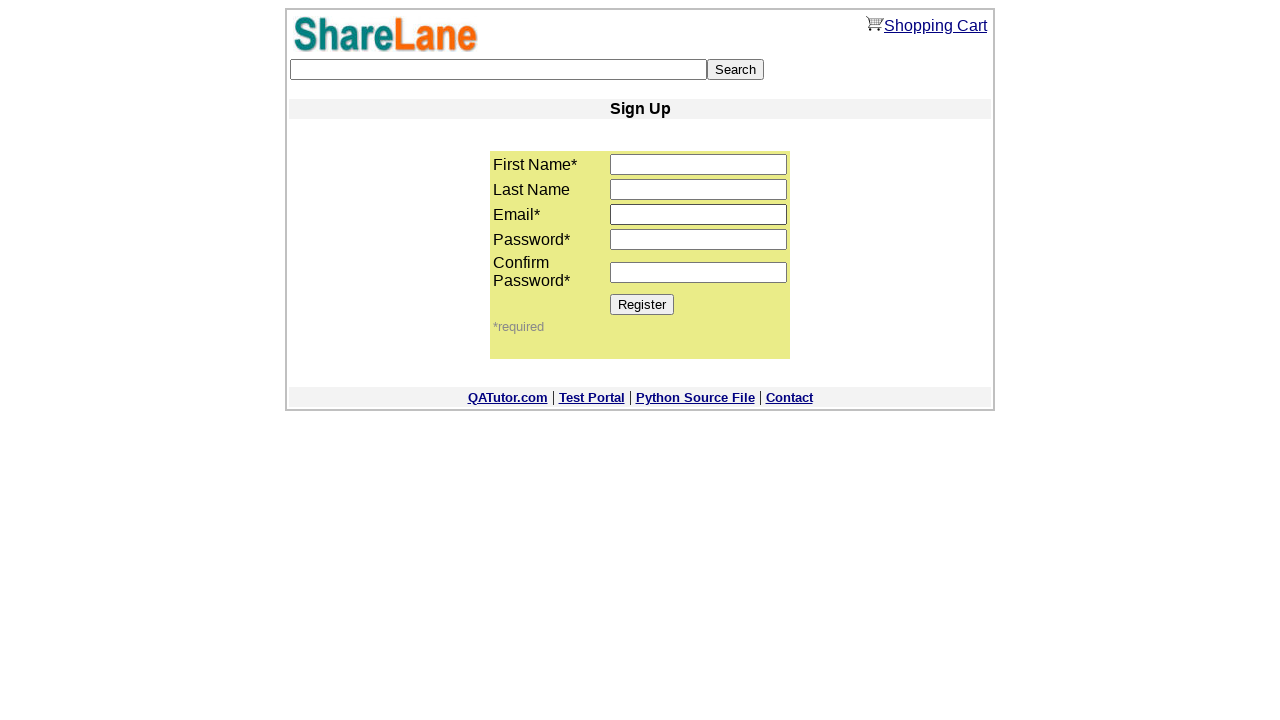

Filled first name field with invalid numeric value '123' on input[name='first_name']
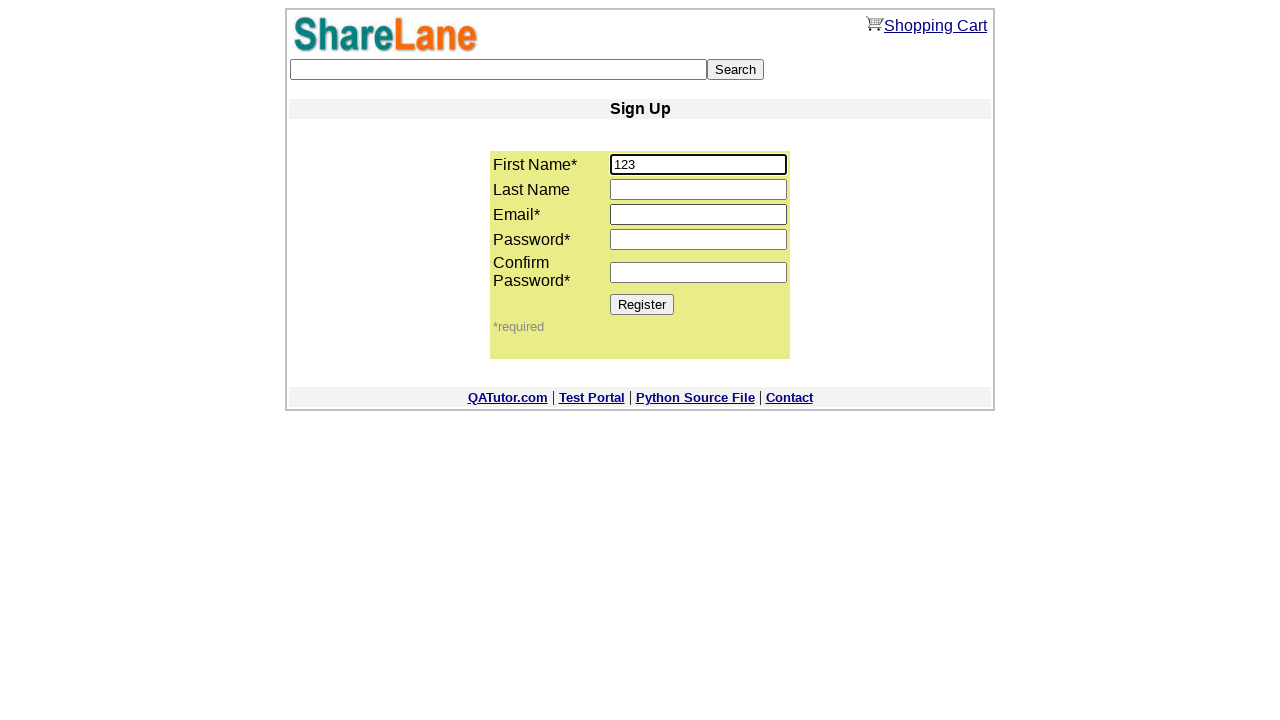

Filled last name field with 'thdrr' on input[name='last_name']
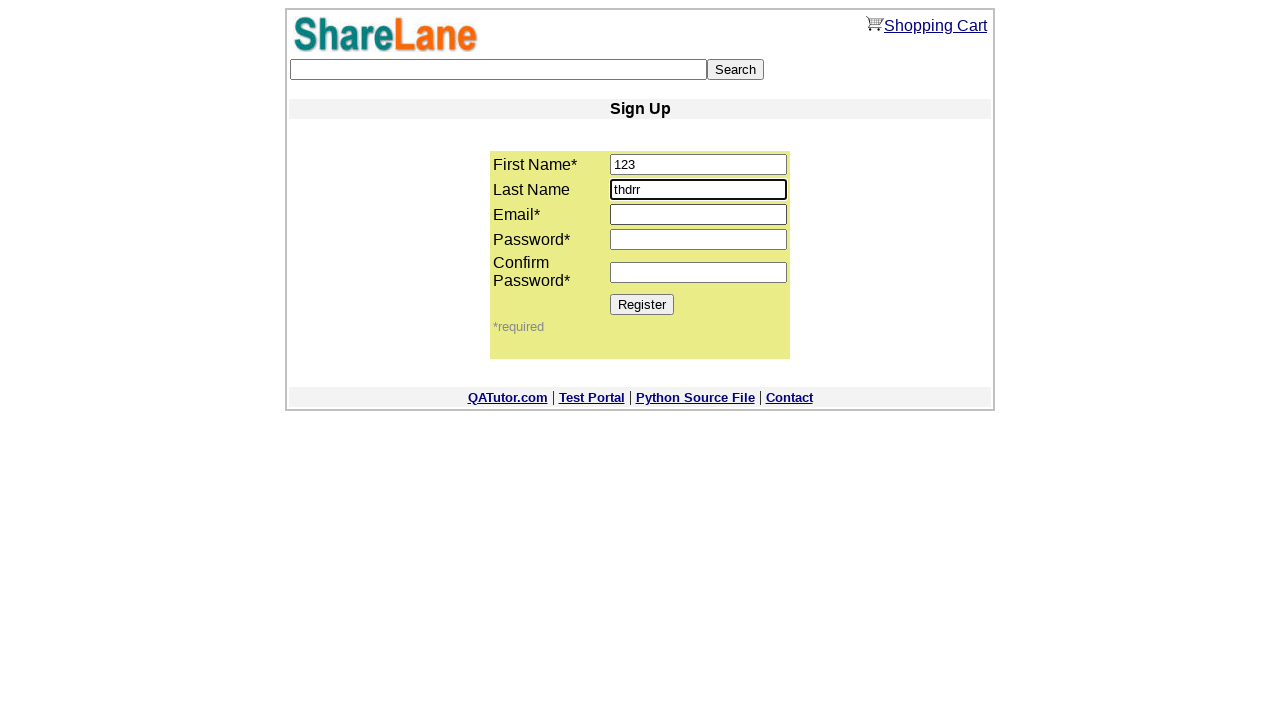

Filled email field with 'vladimir_holmes@019.36.sharelane.com' on input[name='email']
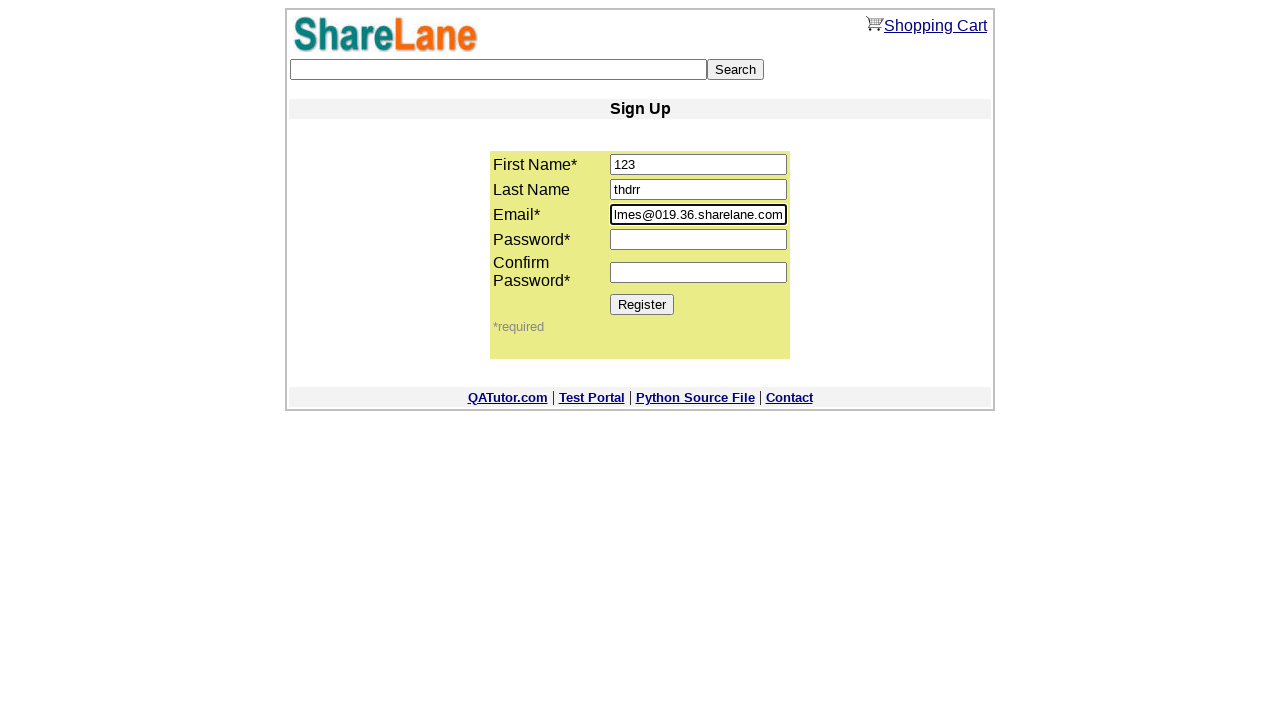

Filled password field with '1111' on input[name='password1']
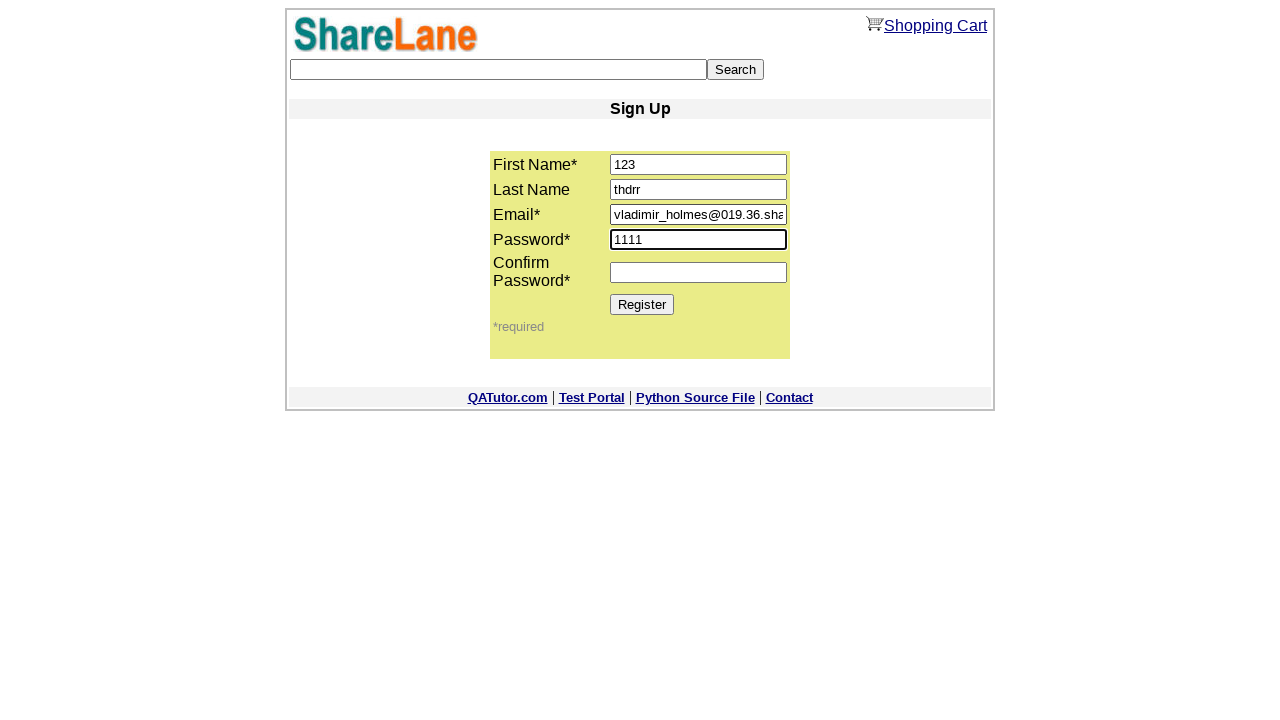

Filled password confirmation field with '1111' on input[name='password2']
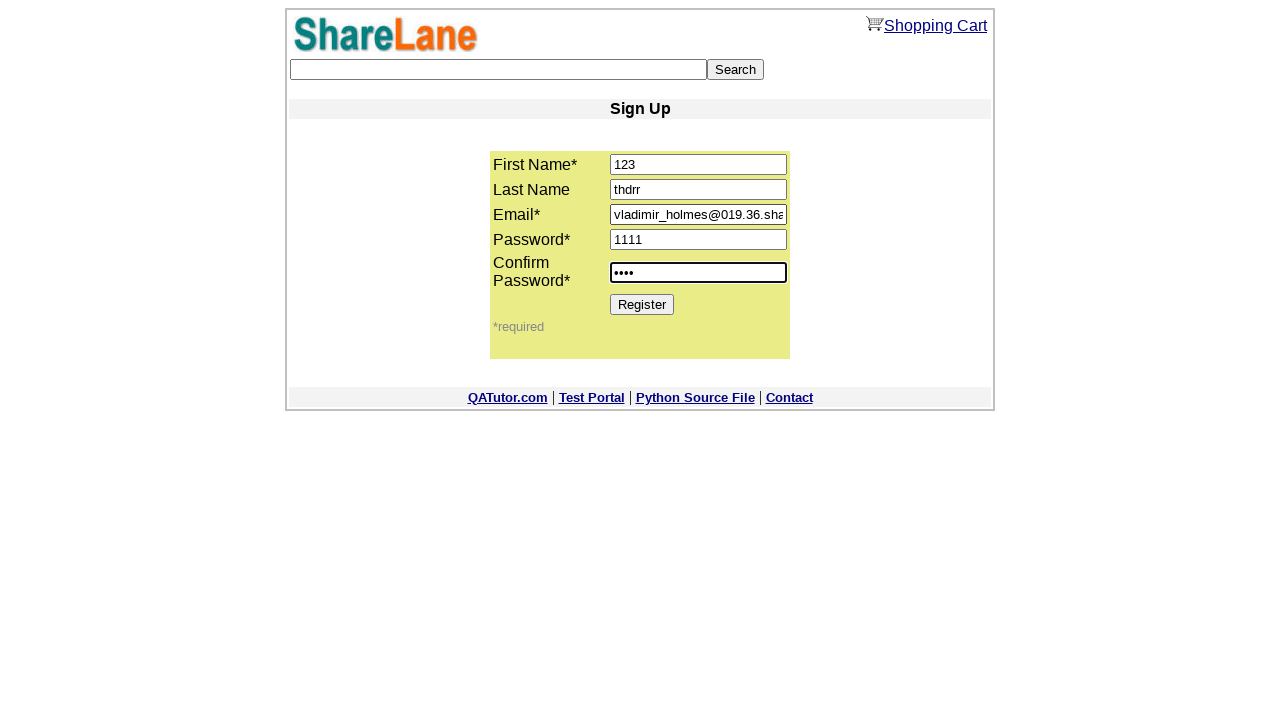

Clicked Register button to submit form with invalid data at (642, 304) on input[value='Register']
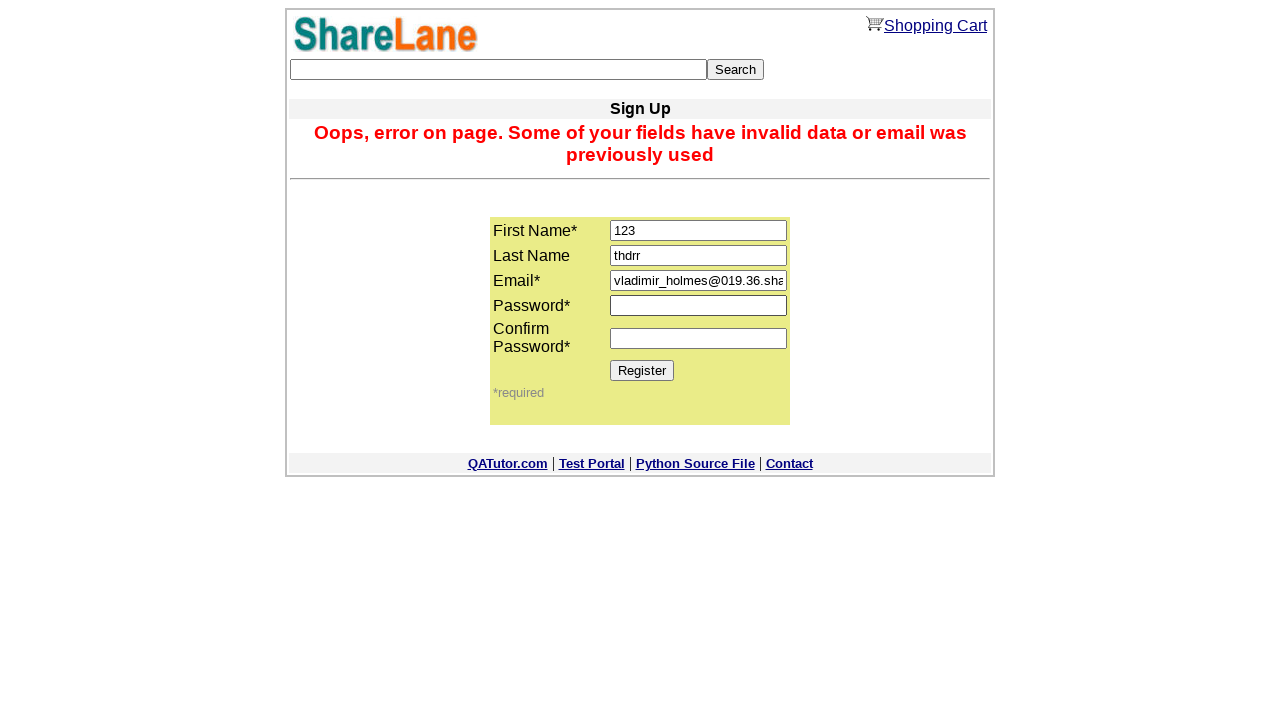

Error message displayed confirming invalid first name rejection
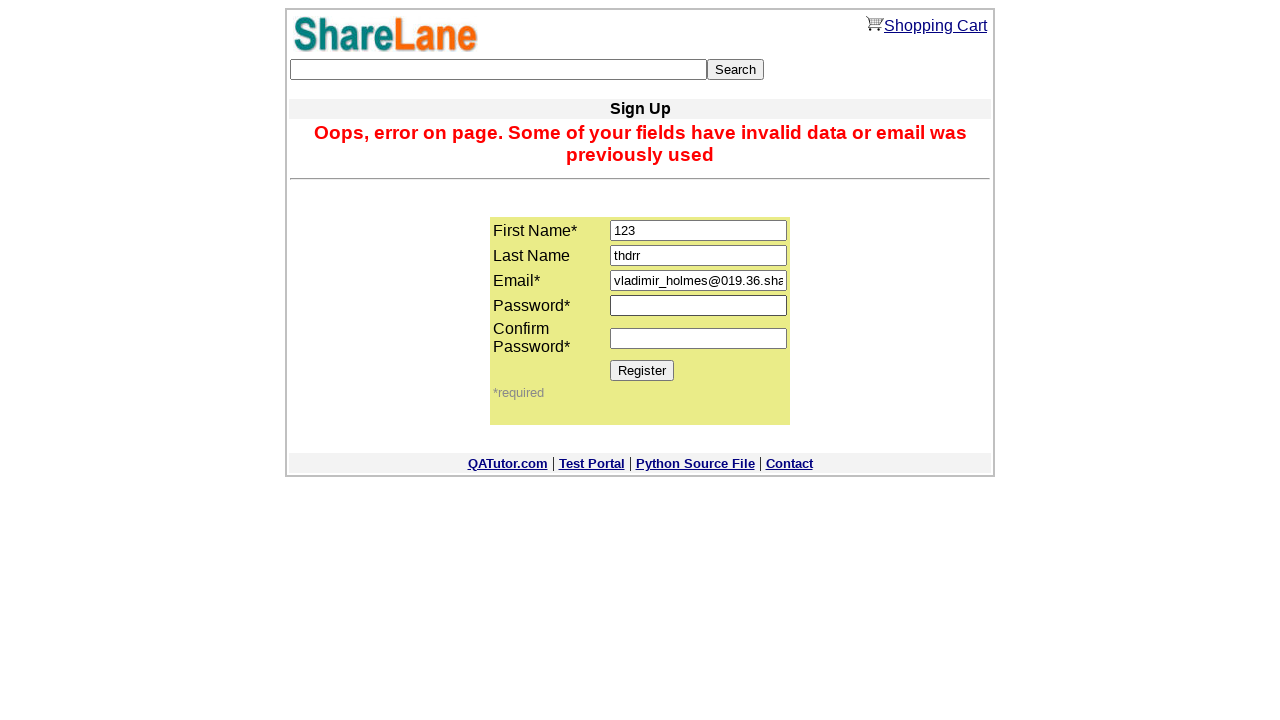

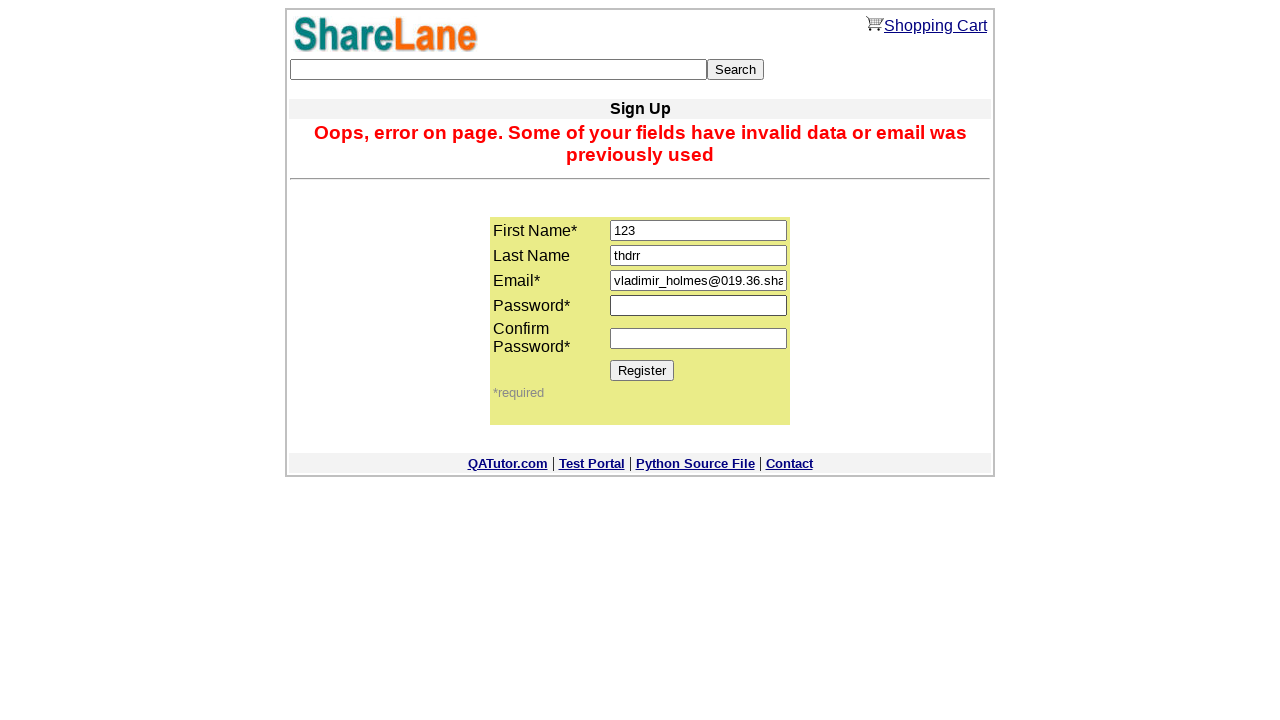